Tests filling out a practice registration form with personal details including first name, last name, email, gender selection, phone number, subjects, and hobby checkbox.

Starting URL: https://demoqa.com/automation-practice-form

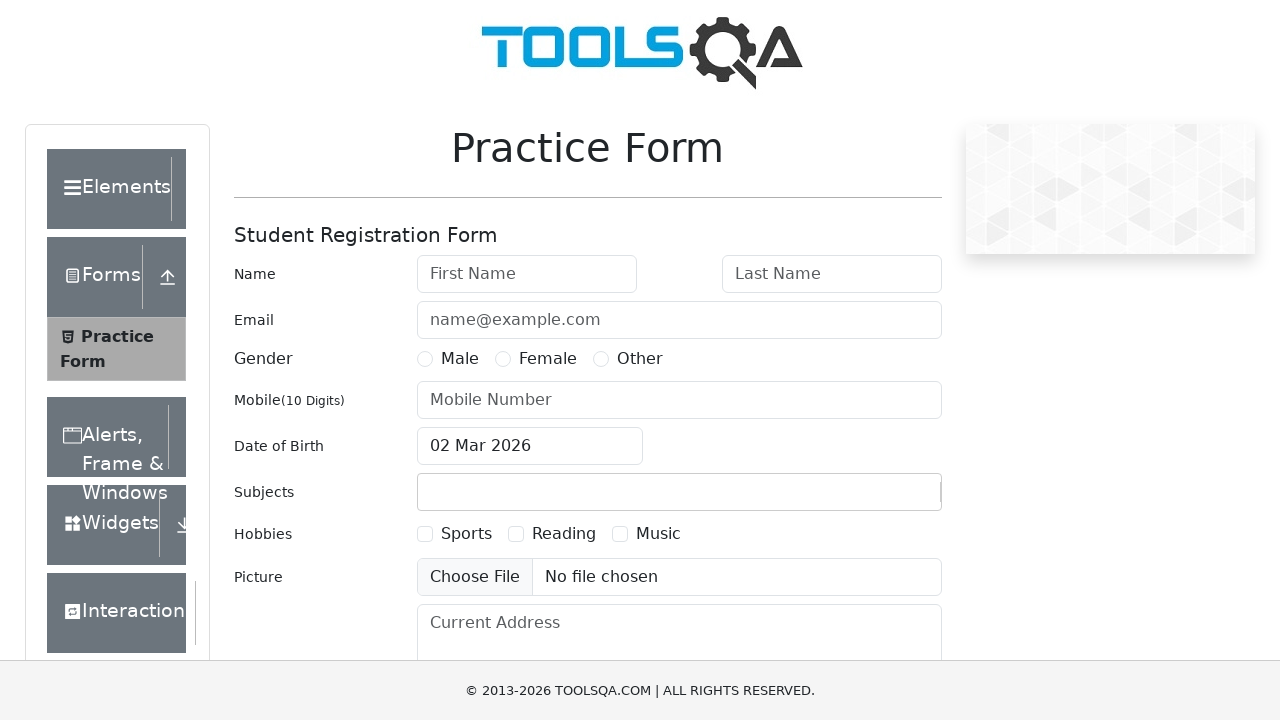

Filled first name field with 'Prasad' on #firstName
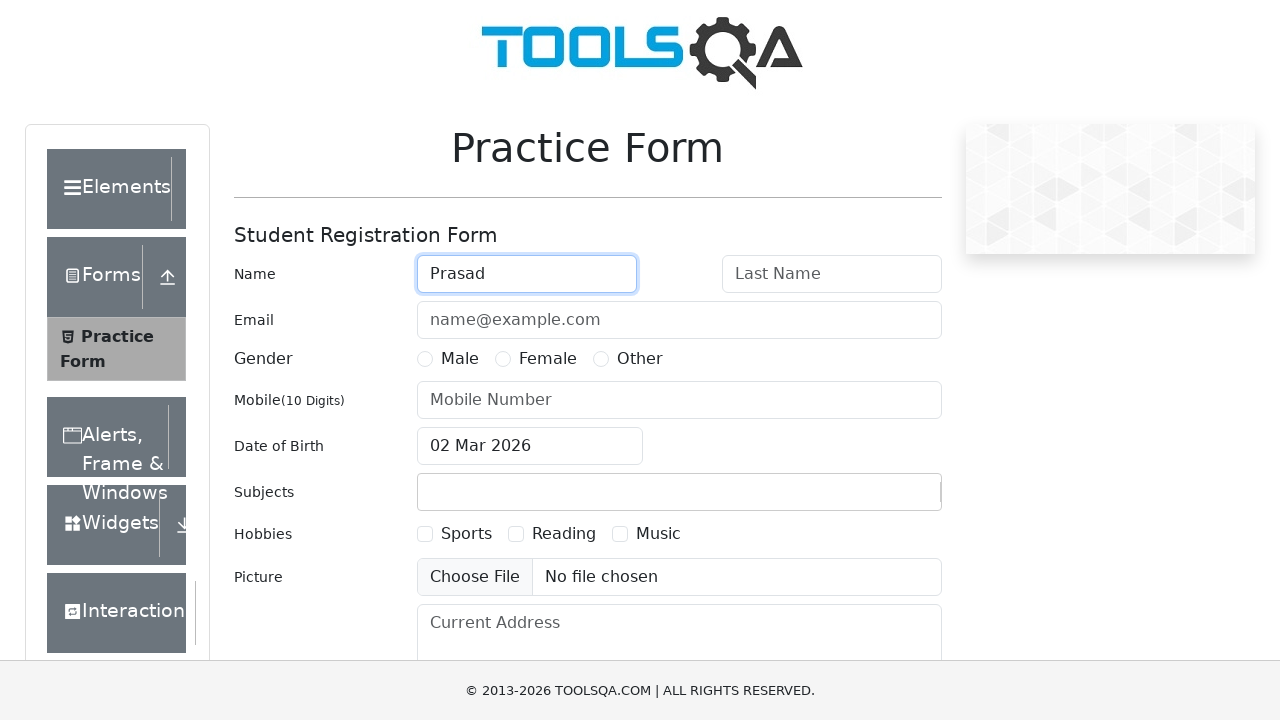

Filled last name field with 'marni' on #lastName
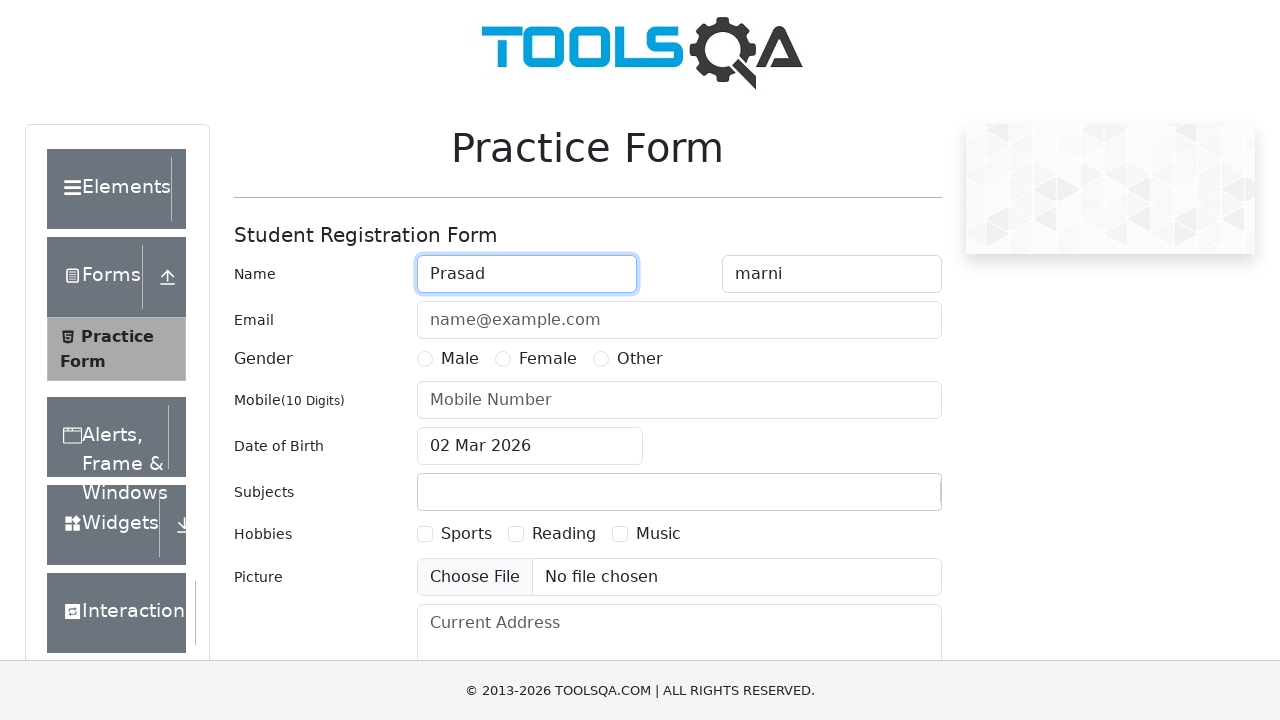

Filled email field with 'prasadmarni666@gmail.com' on input[placeholder='name@example.com']
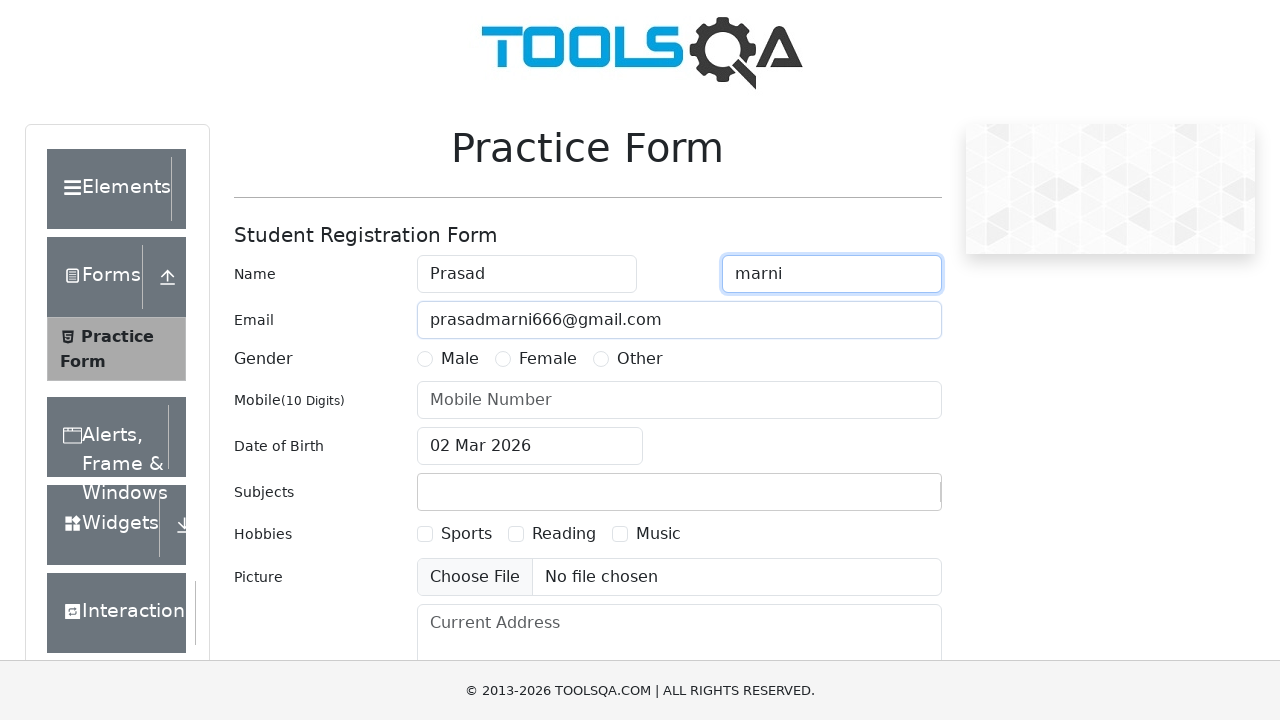

Selected Male gender option at (460, 359) on label[for='gender-radio-1']
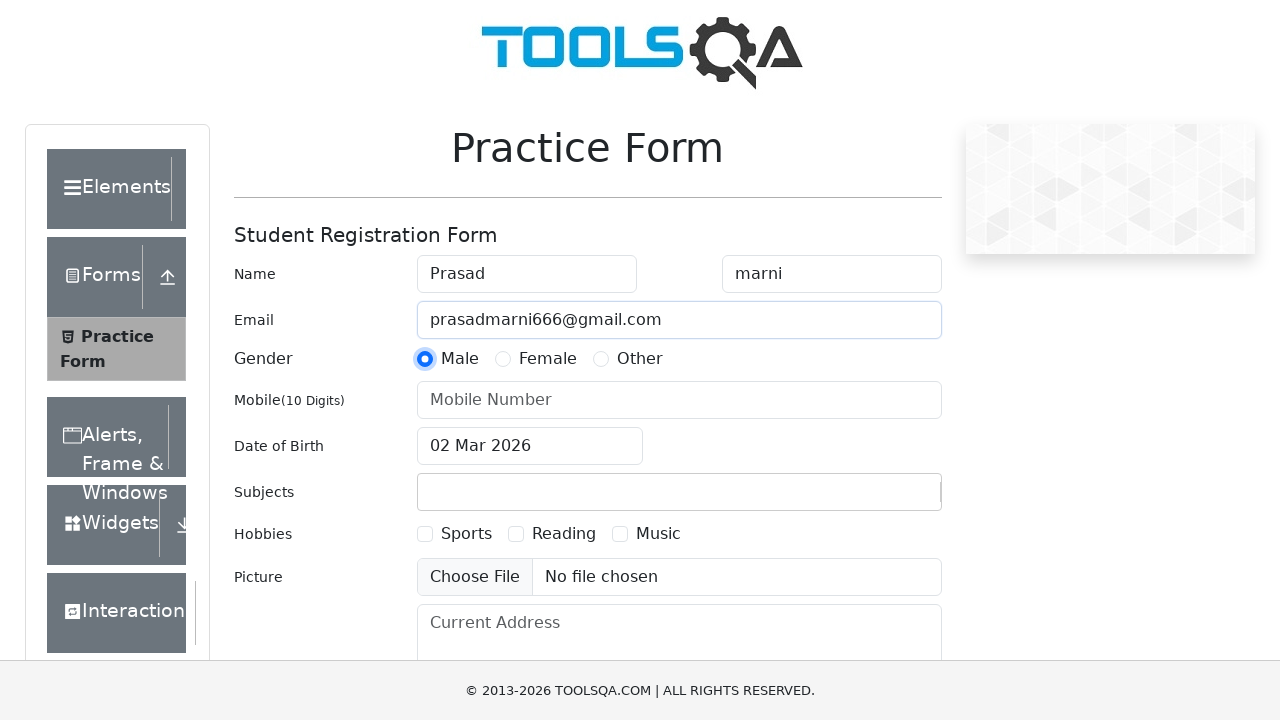

Filled mobile number with '9666109604' on #userNumber
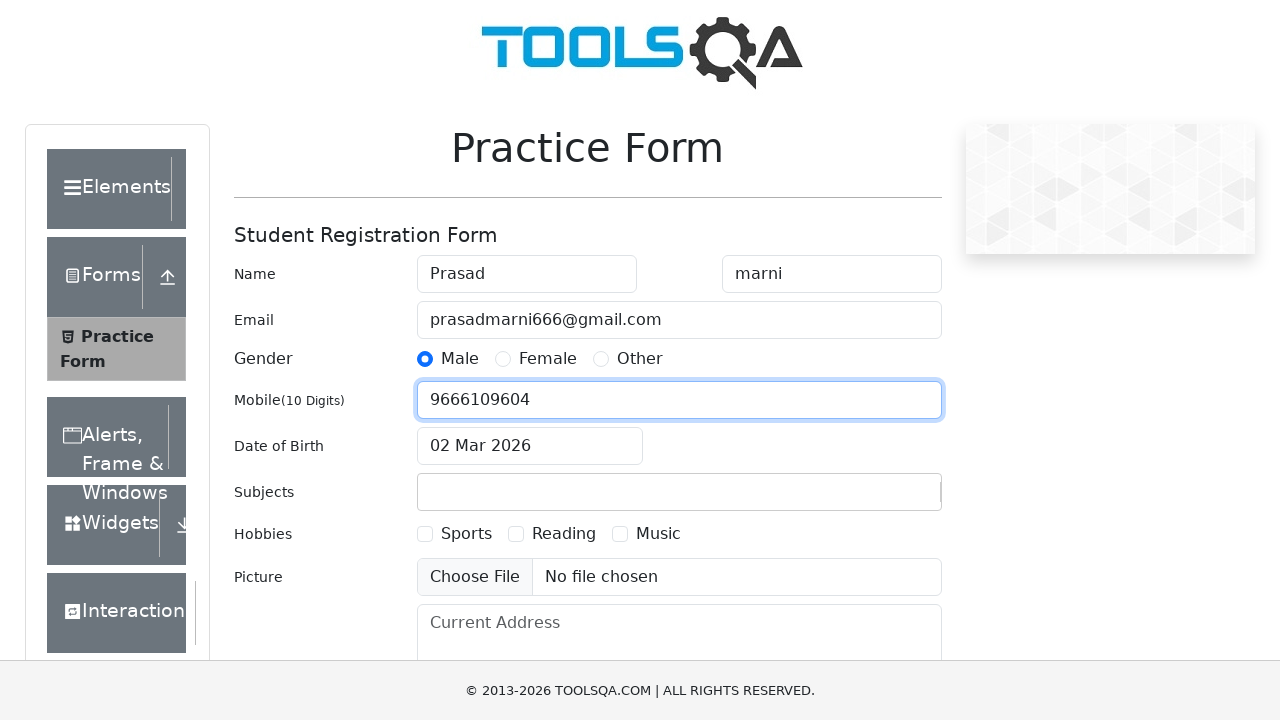

Filled subjects field with 'KKD' on #subjectsInput
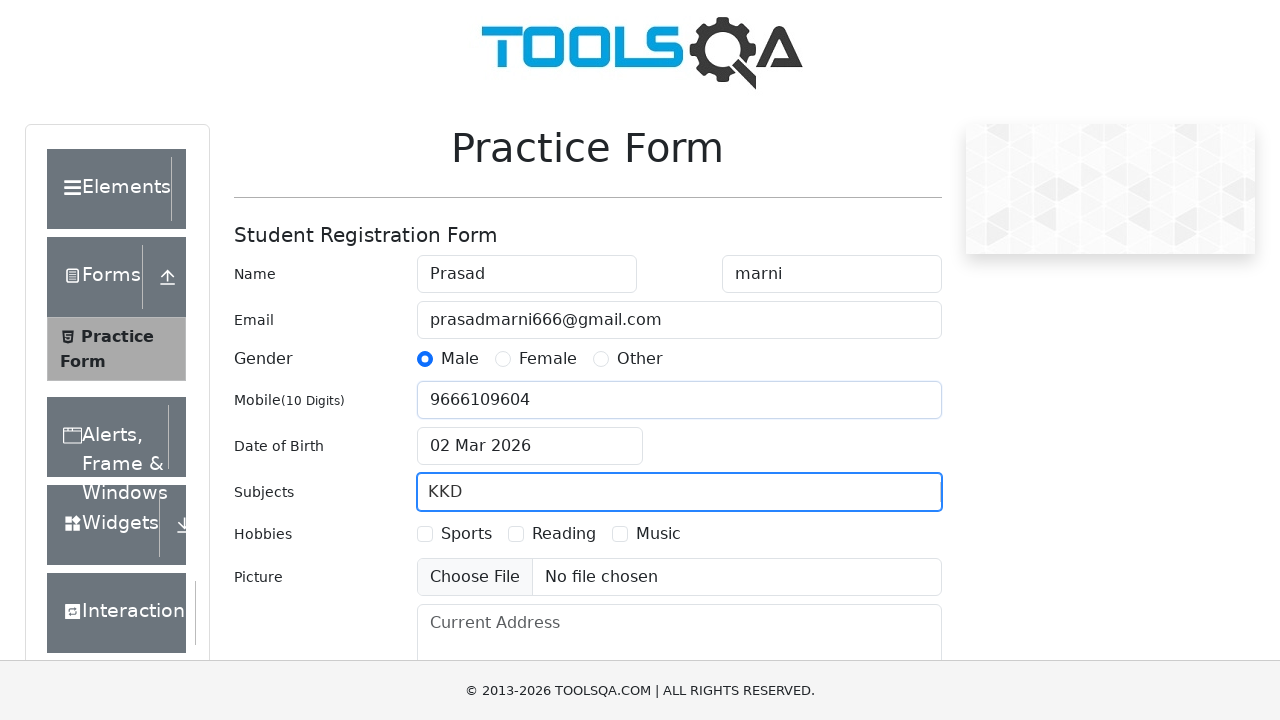

Checked Sports hobby checkbox at (425, 534) on #hobbies-checkbox-1
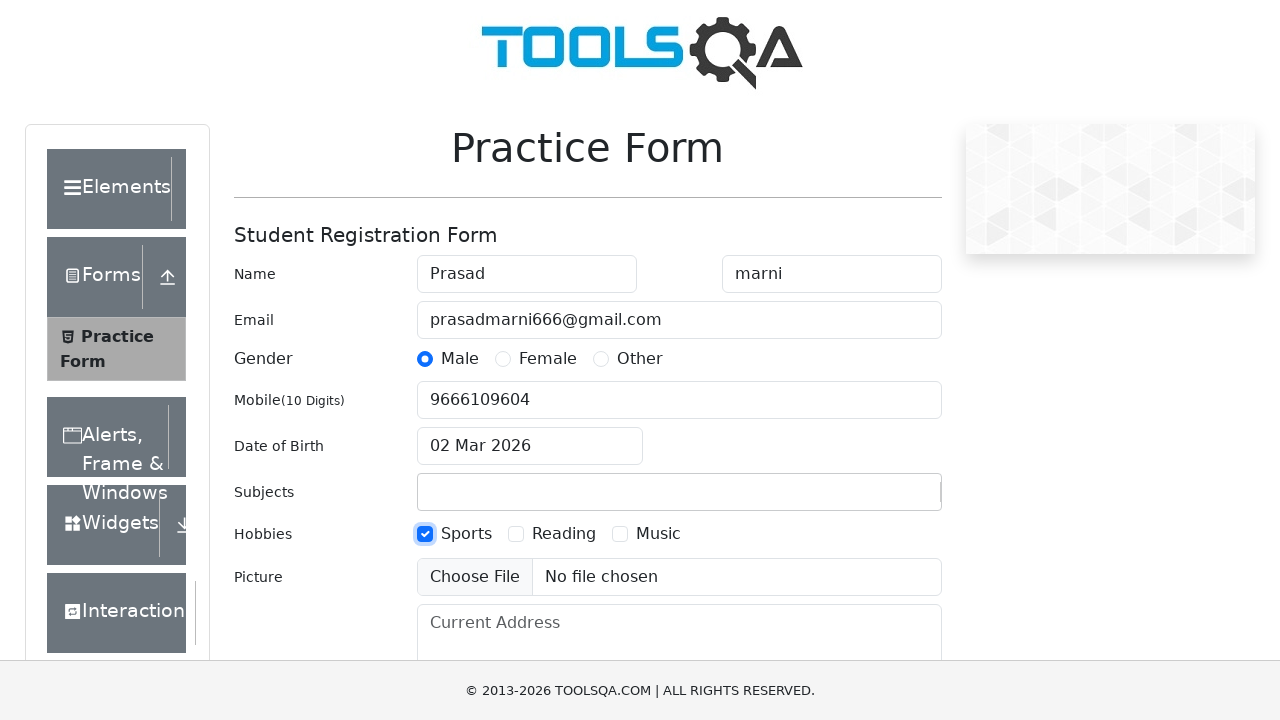

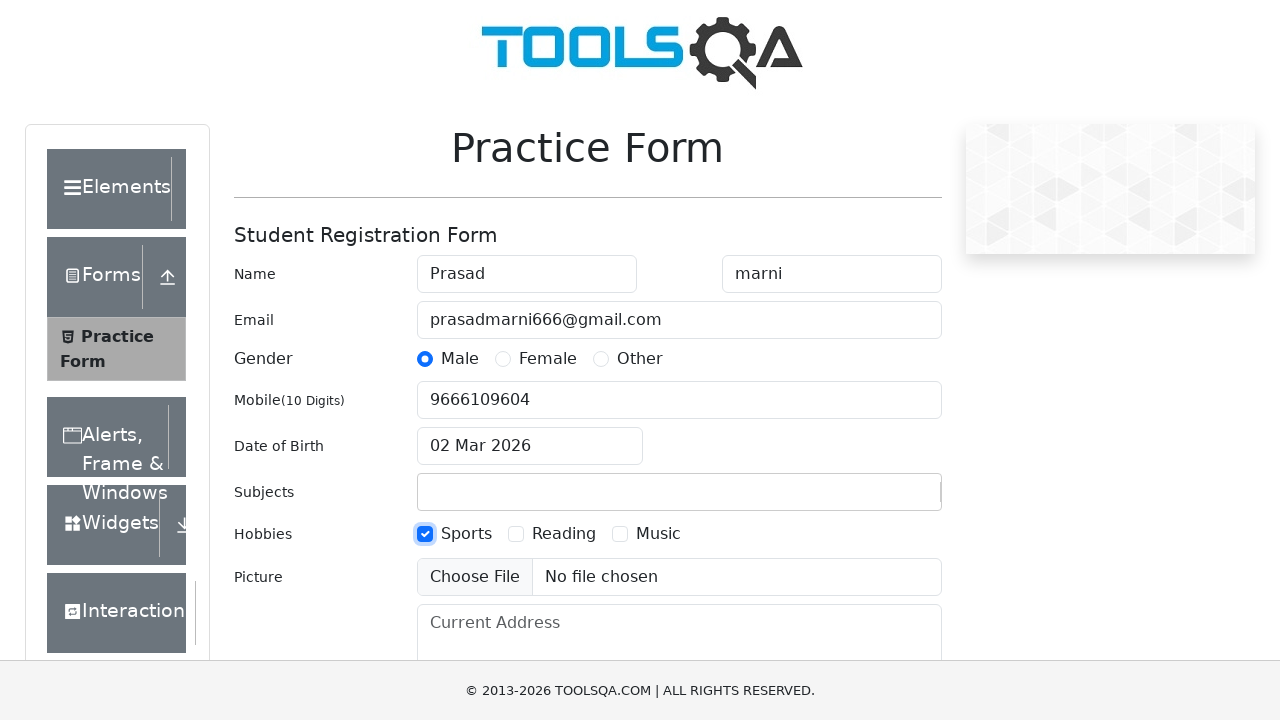